Opens the LetCode homepage and clicks on the testing element to navigate to the testing section

Starting URL: https://letcode.in

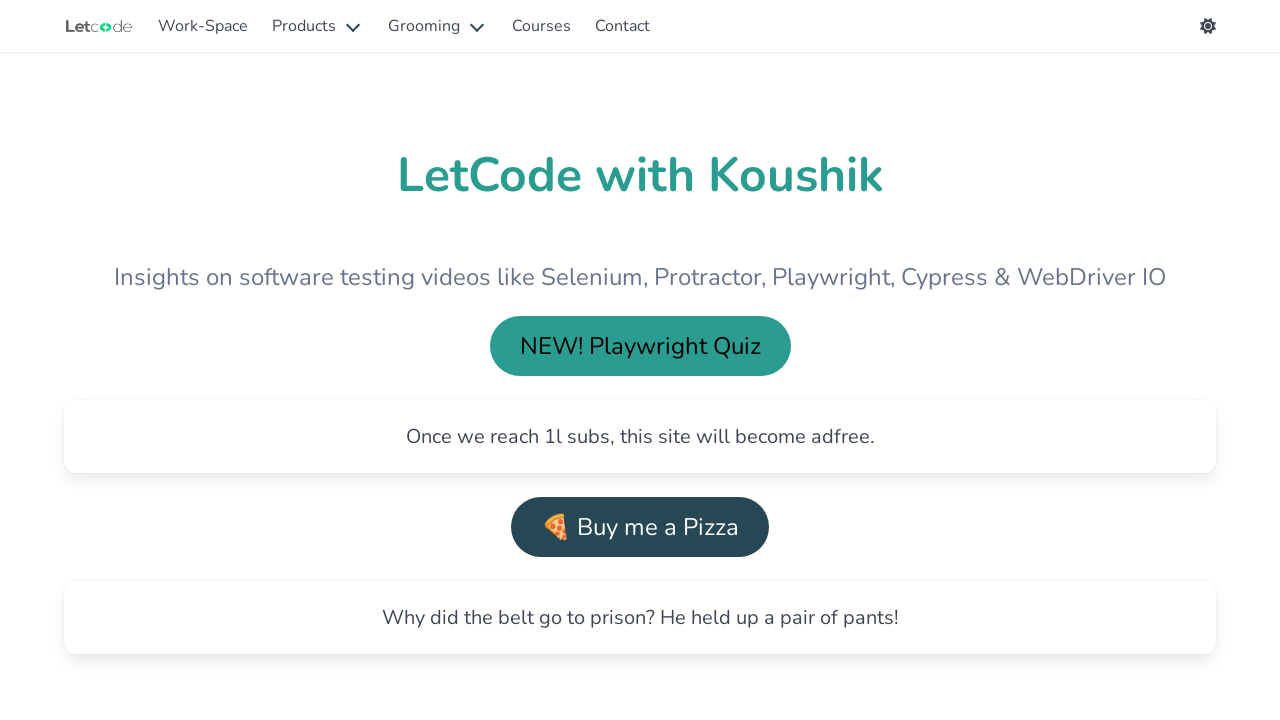

Navigated to LetCode homepage
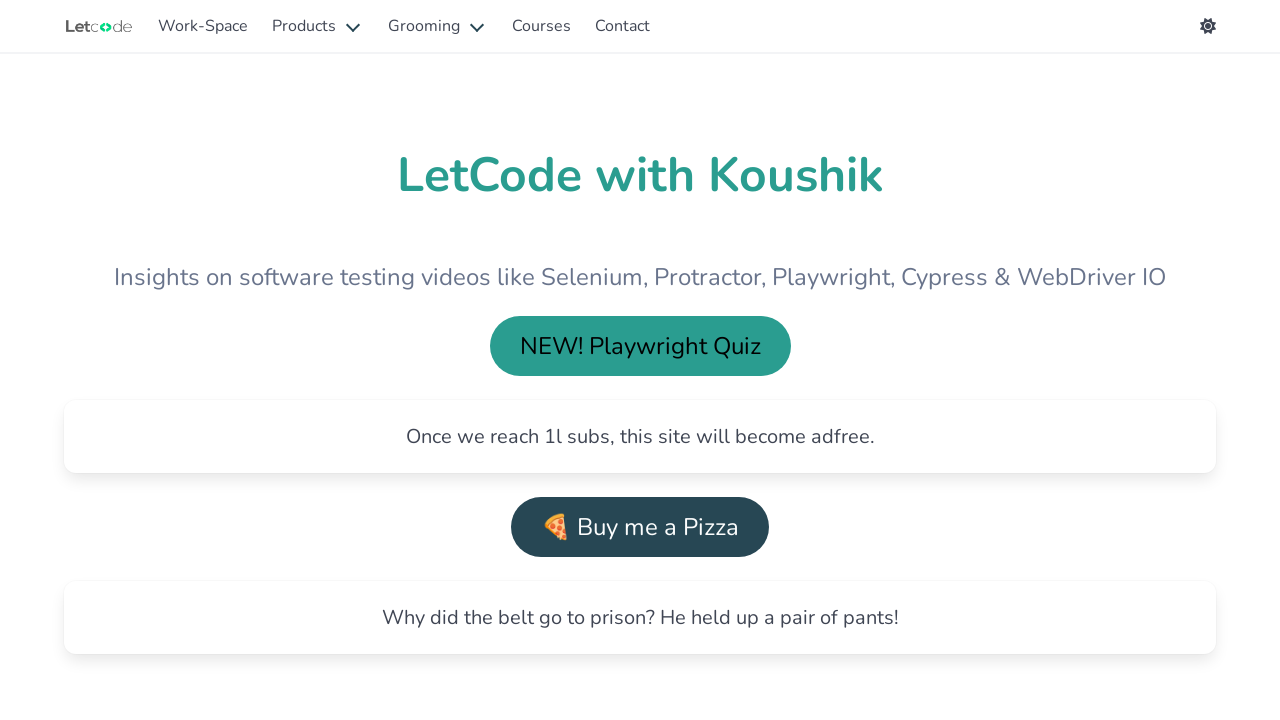

Clicked on testing element to navigate to testing section at (203, 26) on #testing
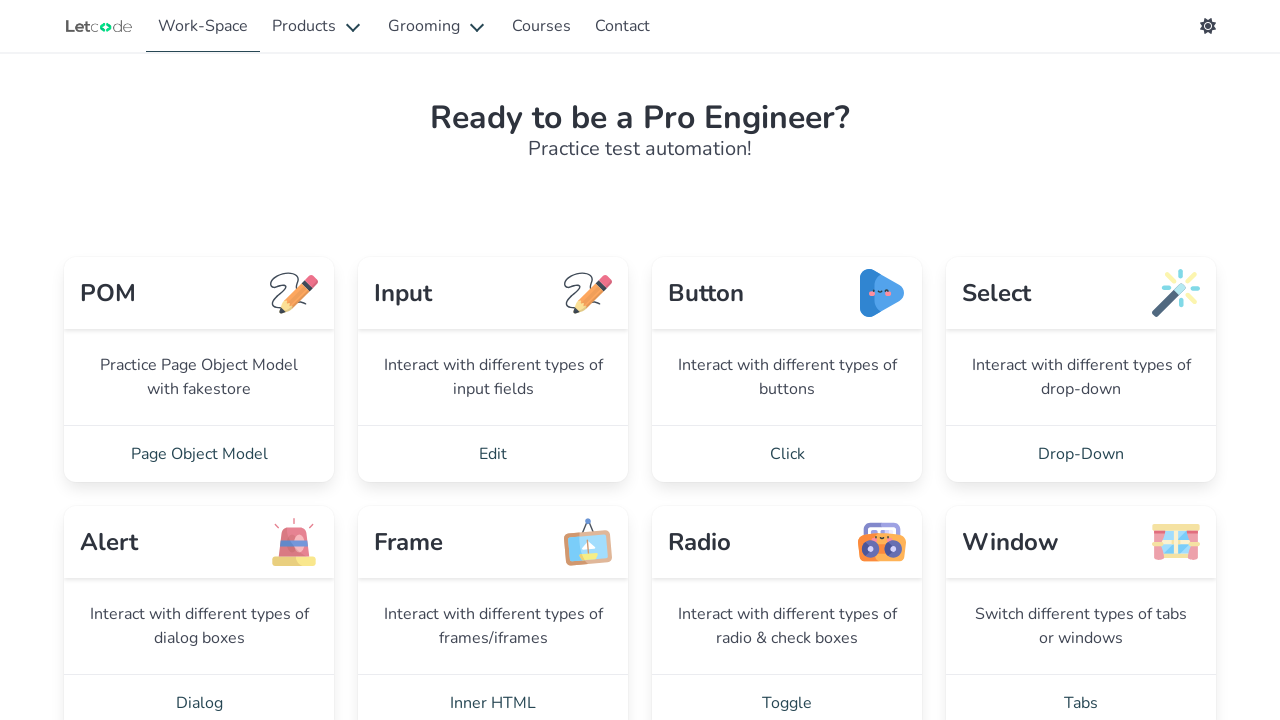

Testing section page loaded successfully
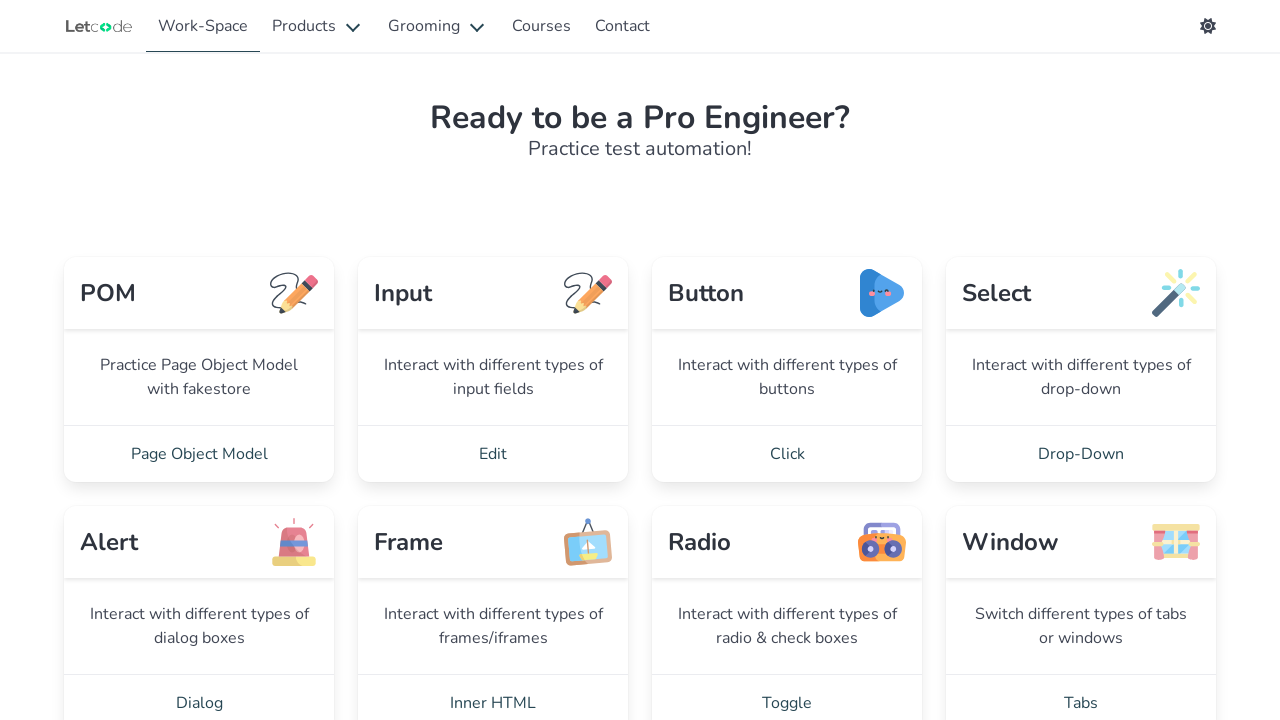

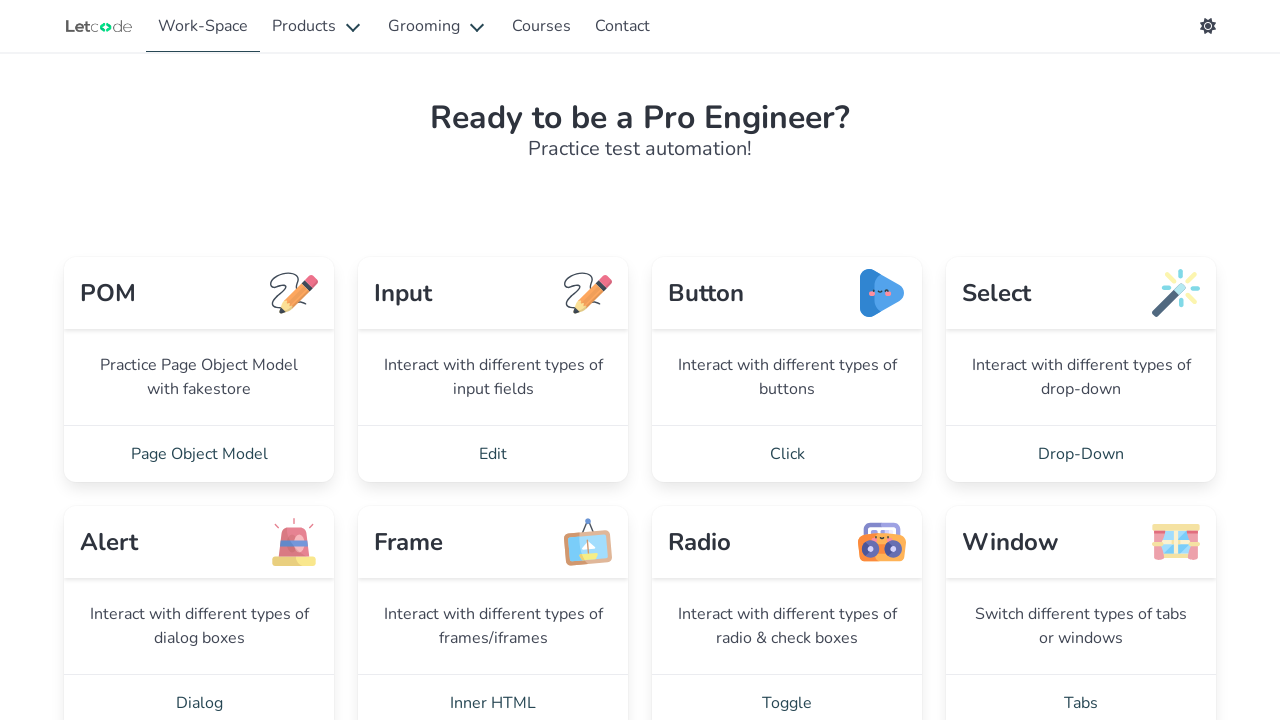